Navigates to a portfolio website and scrolls down through the page by pressing PageDown 16 times to view all content.

Starting URL: https://rcsmetx.wixsite.com/arsalanportfolio

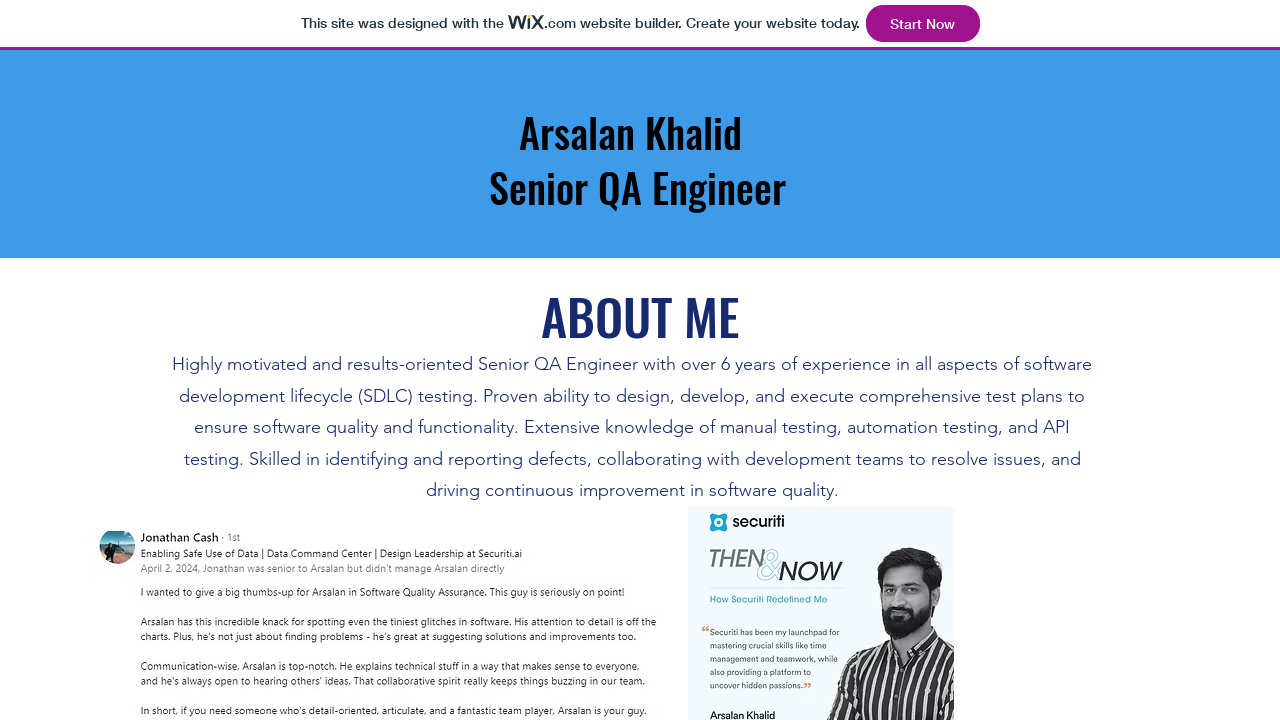

Navigated to Arsalan's portfolio website
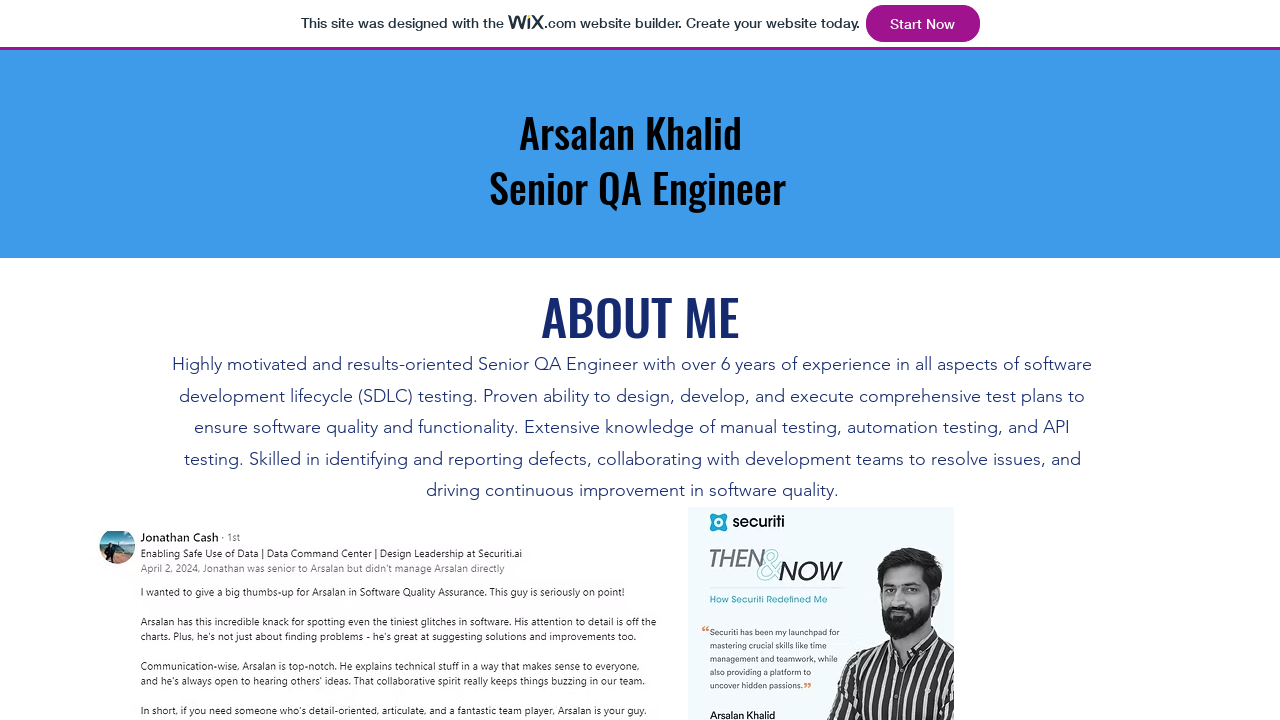

Pressed PageDown to scroll down the page (scroll 1/16)
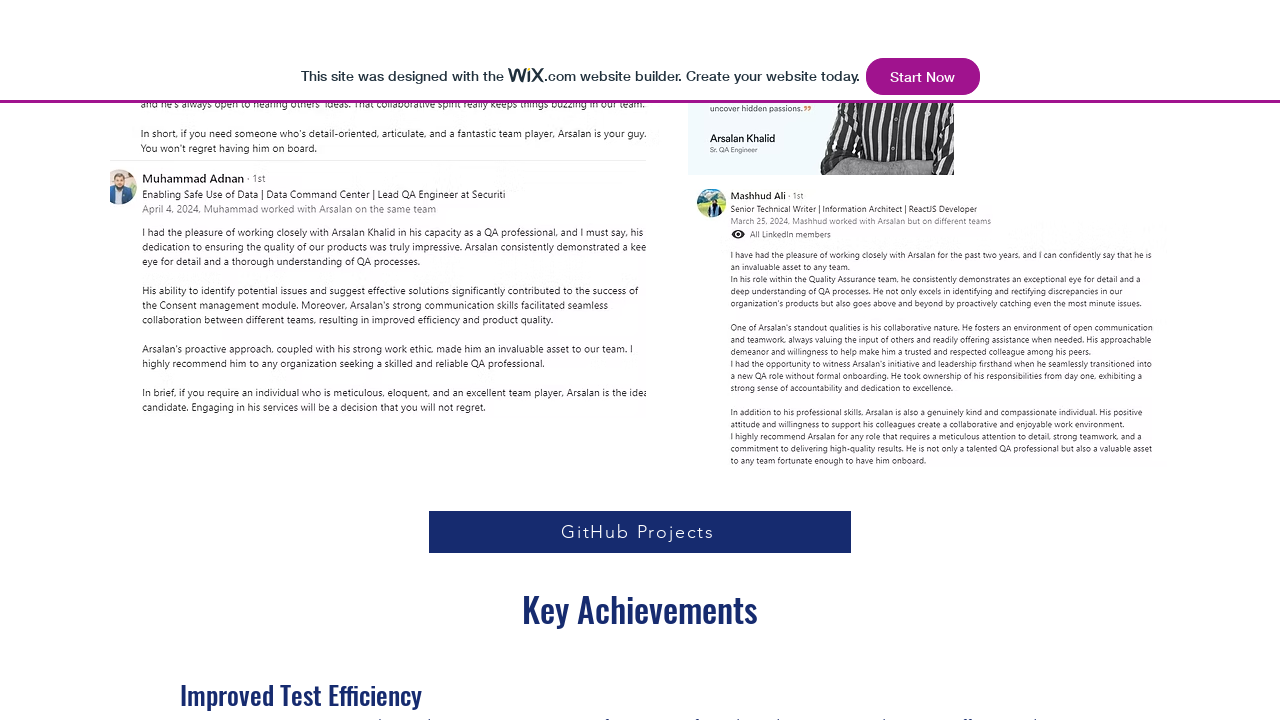

Pressed PageDown to scroll down the page (scroll 2/16)
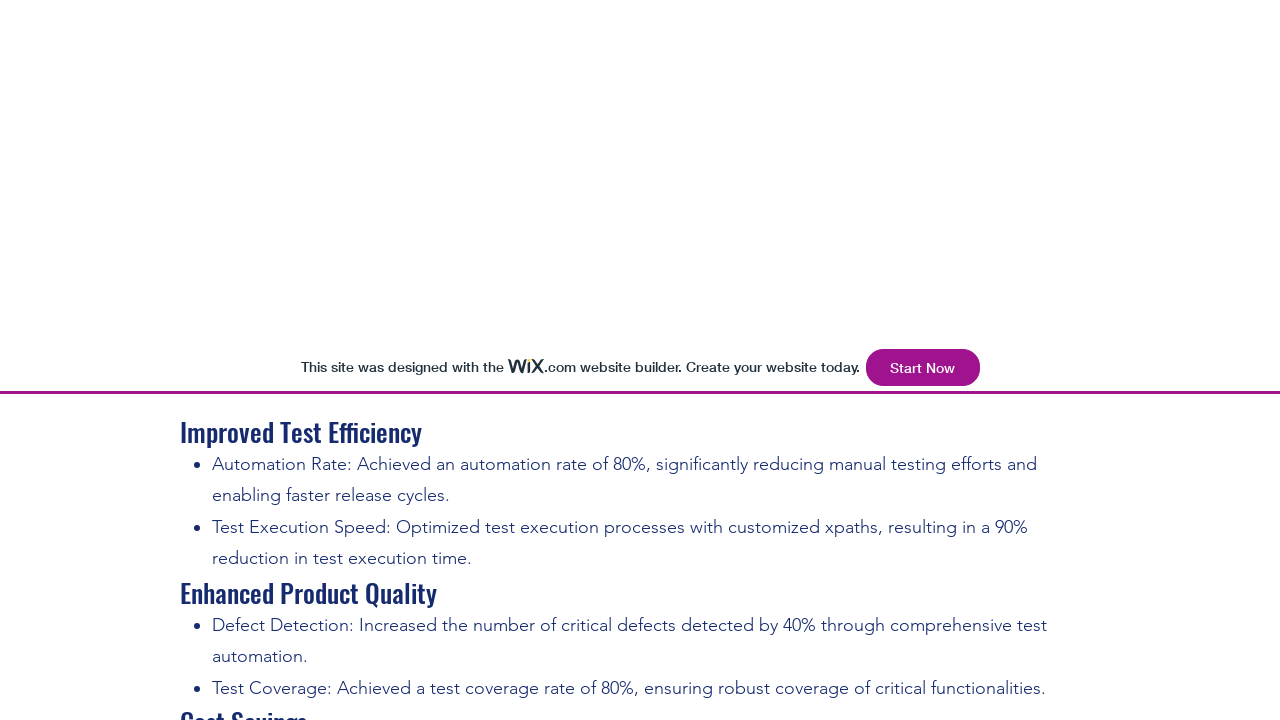

Pressed PageDown to scroll down the page (scroll 3/16)
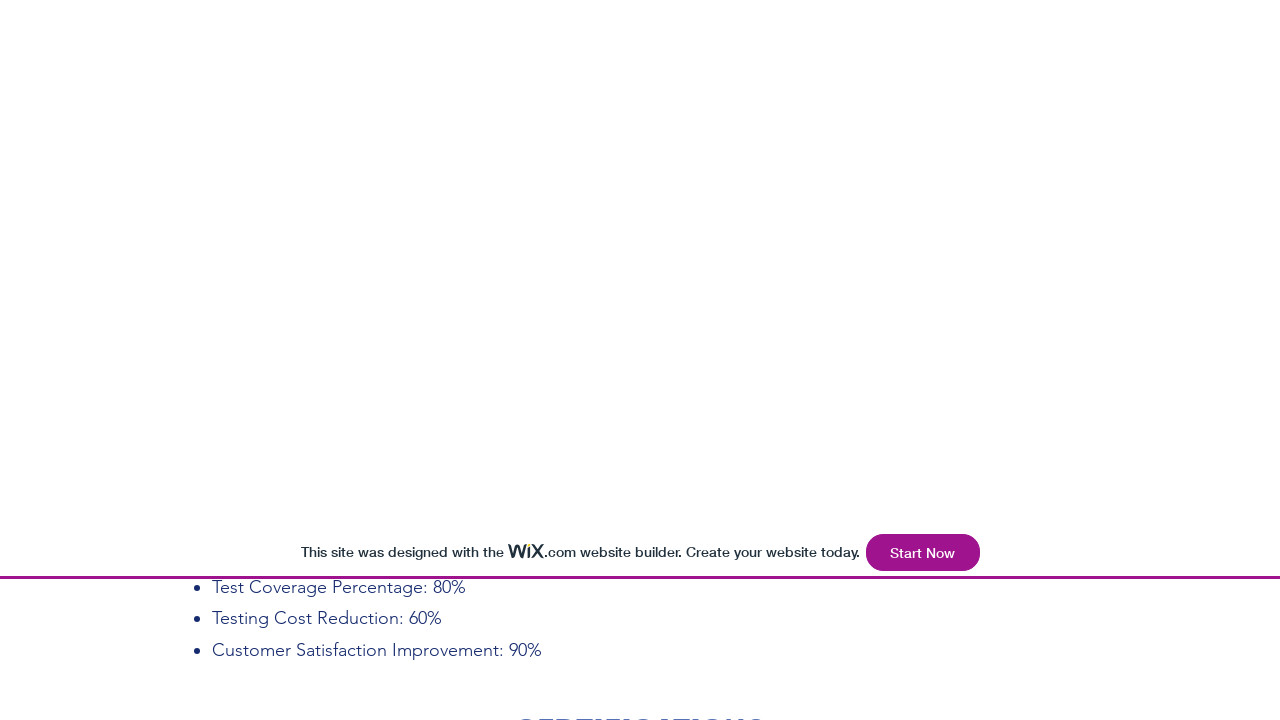

Pressed PageDown to scroll down the page (scroll 4/16)
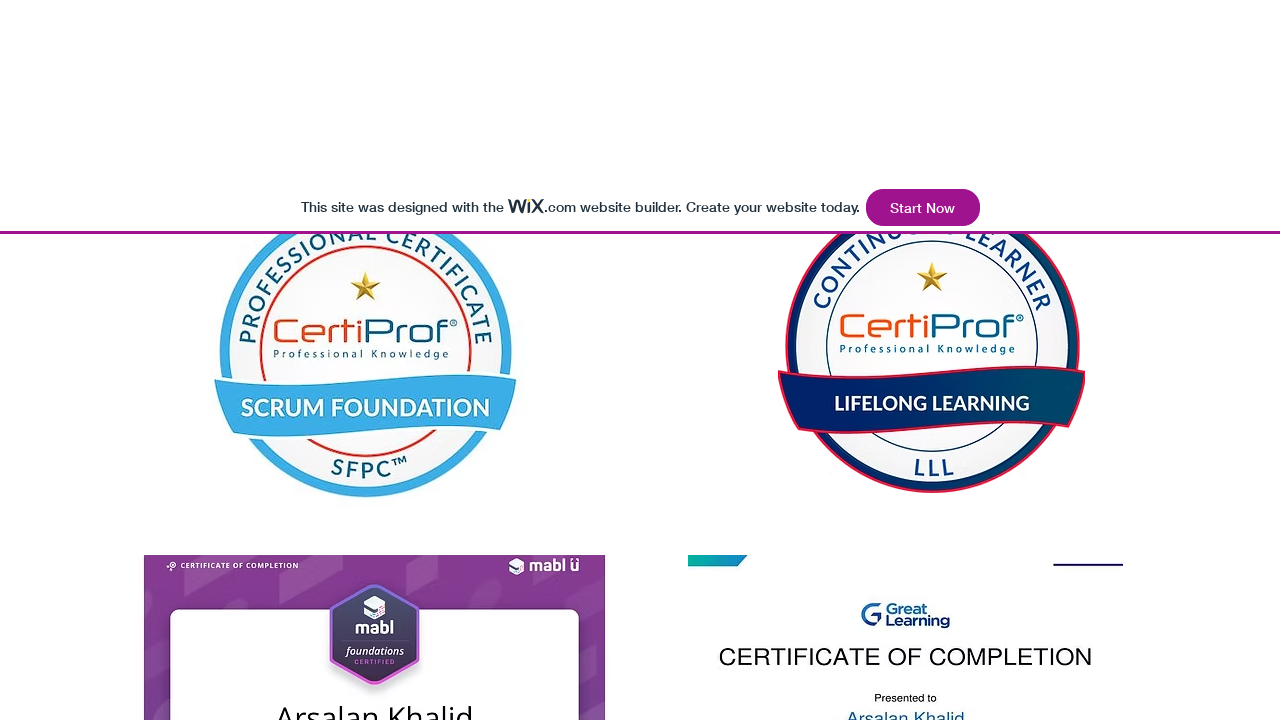

Pressed PageDown to scroll down the page (scroll 5/16)
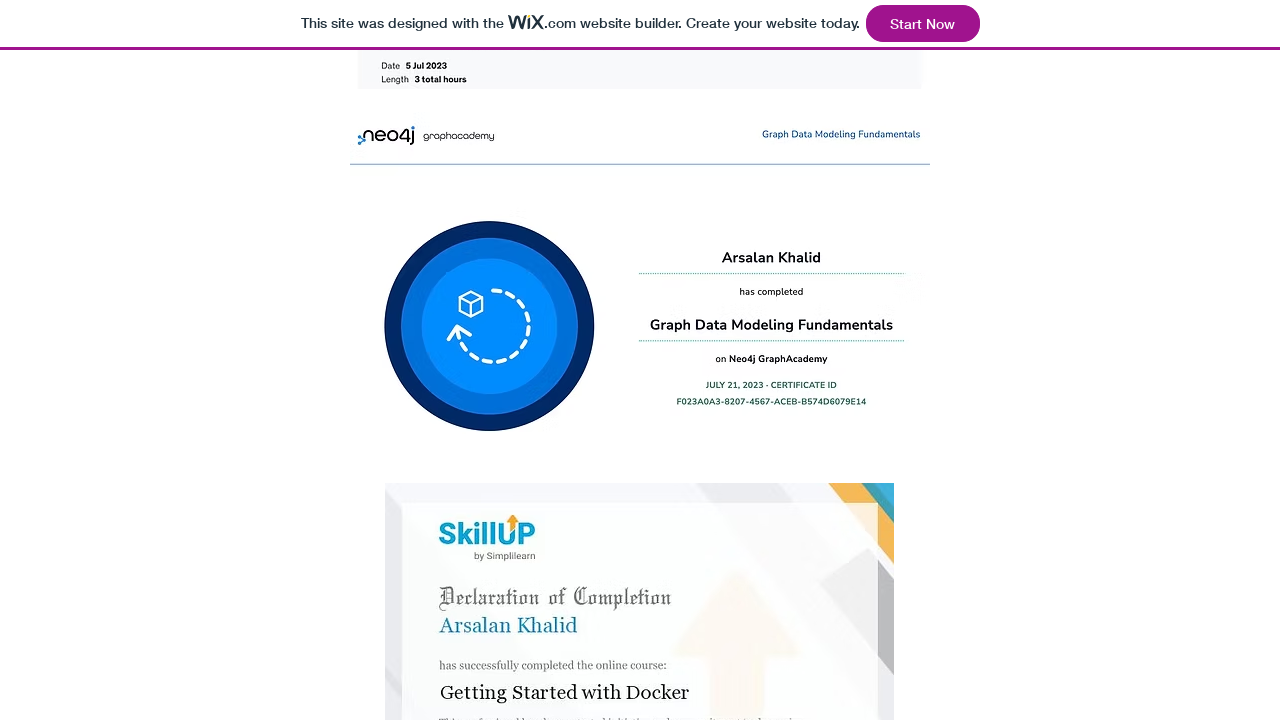

Pressed PageDown to scroll down the page (scroll 6/16)
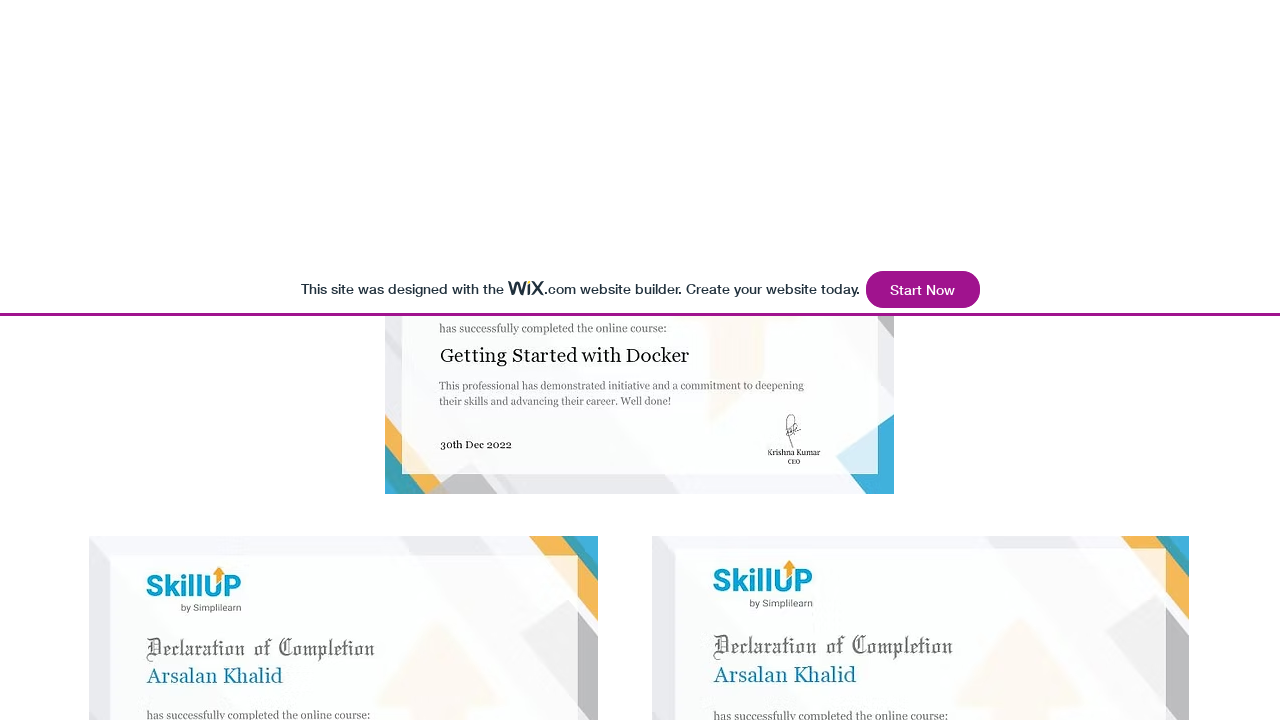

Pressed PageDown to scroll down the page (scroll 7/16)
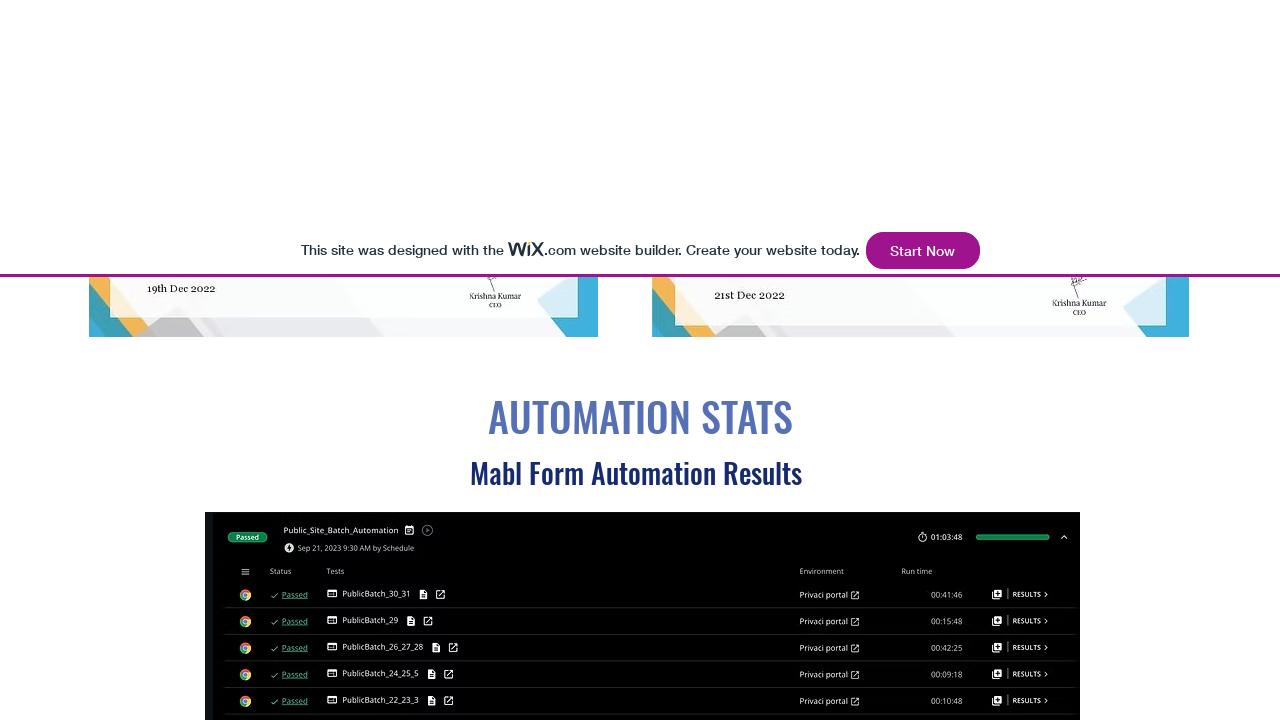

Pressed PageDown to scroll down the page (scroll 8/16)
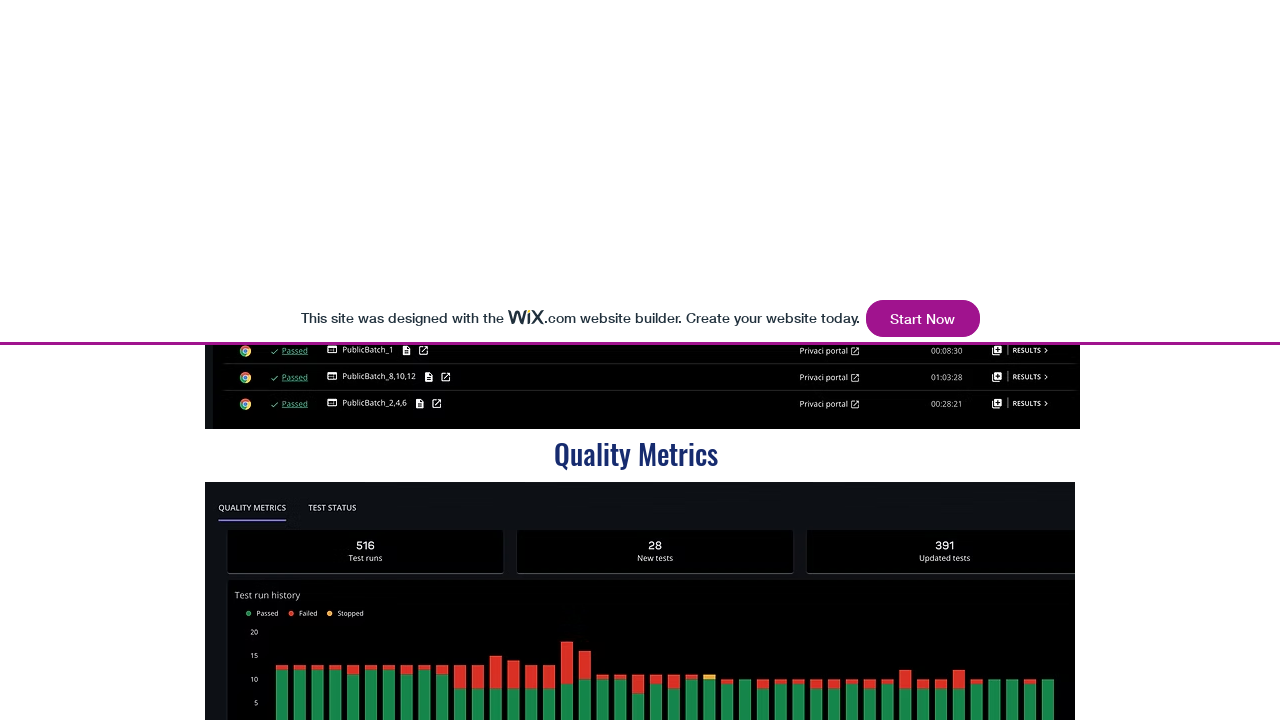

Pressed PageDown to scroll down the page (scroll 9/16)
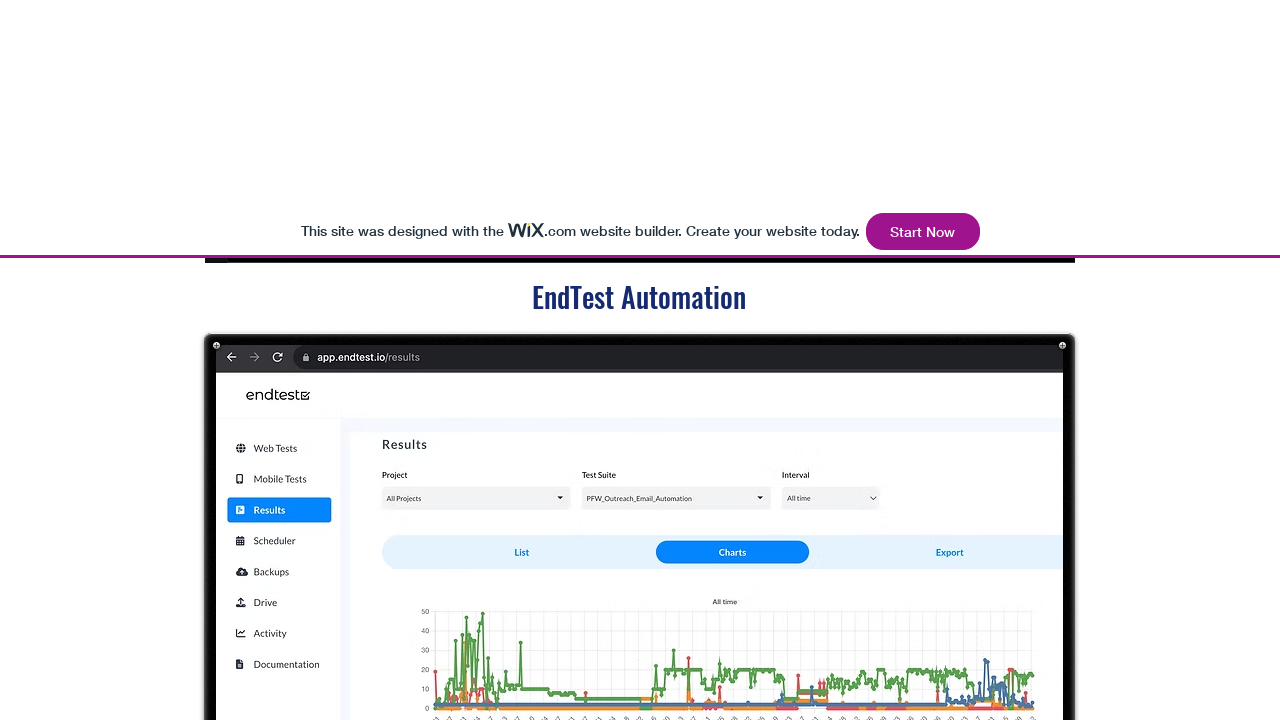

Pressed PageDown to scroll down the page (scroll 10/16)
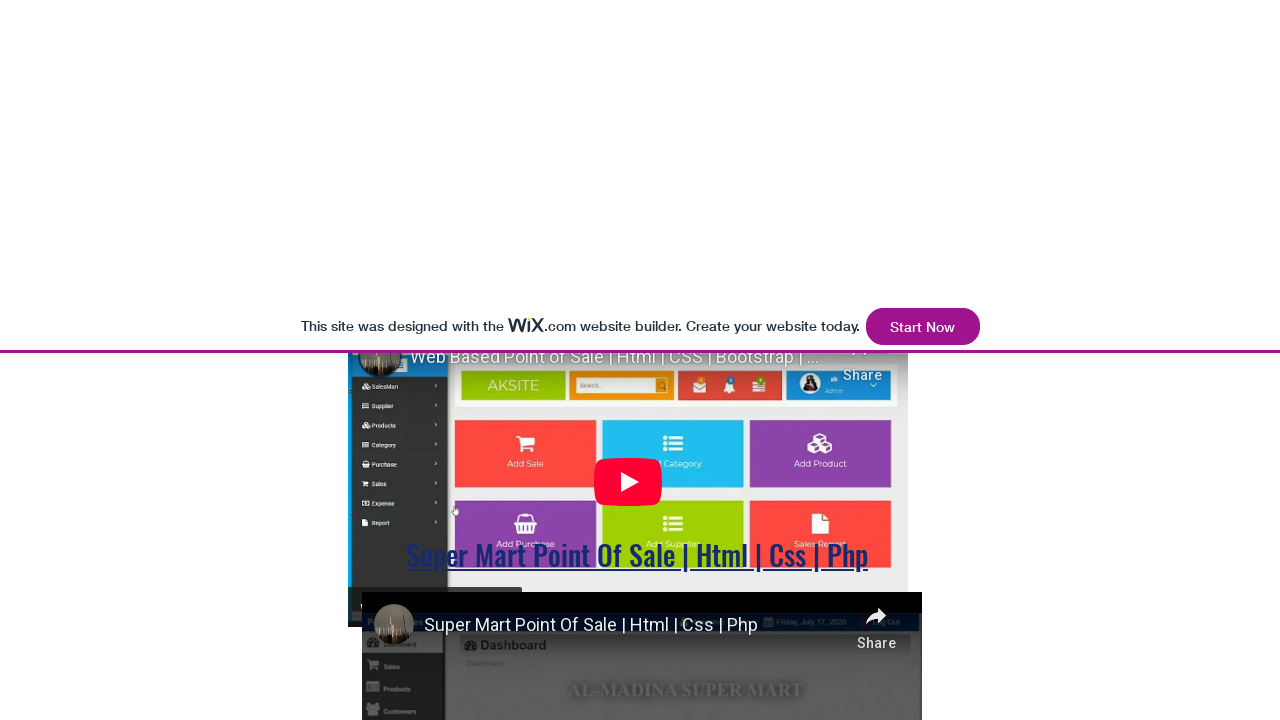

Pressed PageDown to scroll down the page (scroll 11/16)
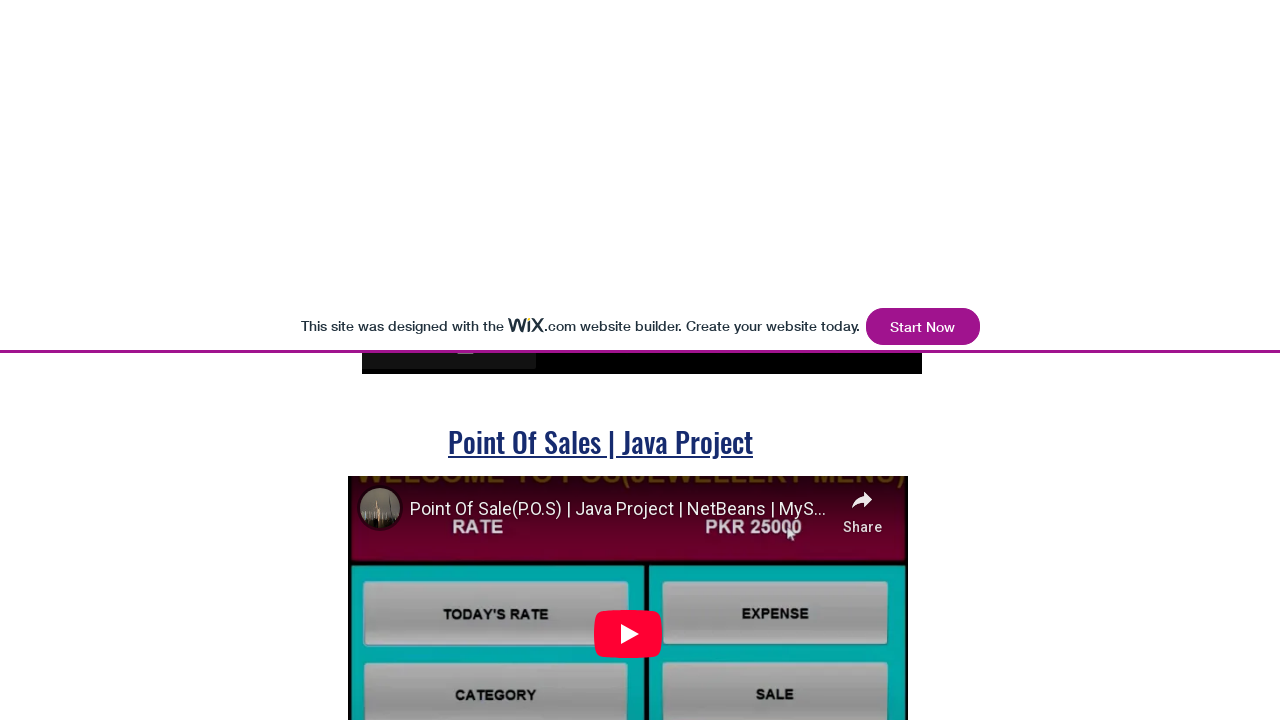

Pressed PageDown to scroll down the page (scroll 12/16)
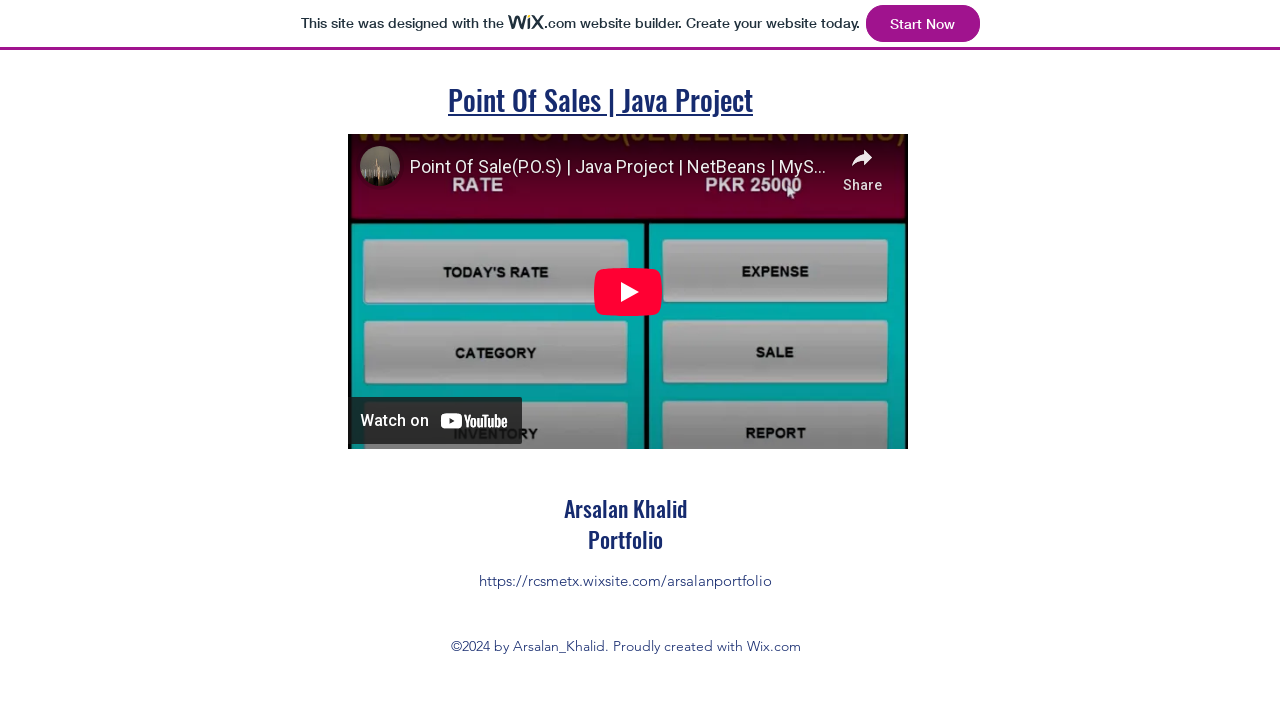

Pressed PageDown to scroll down the page (scroll 13/16)
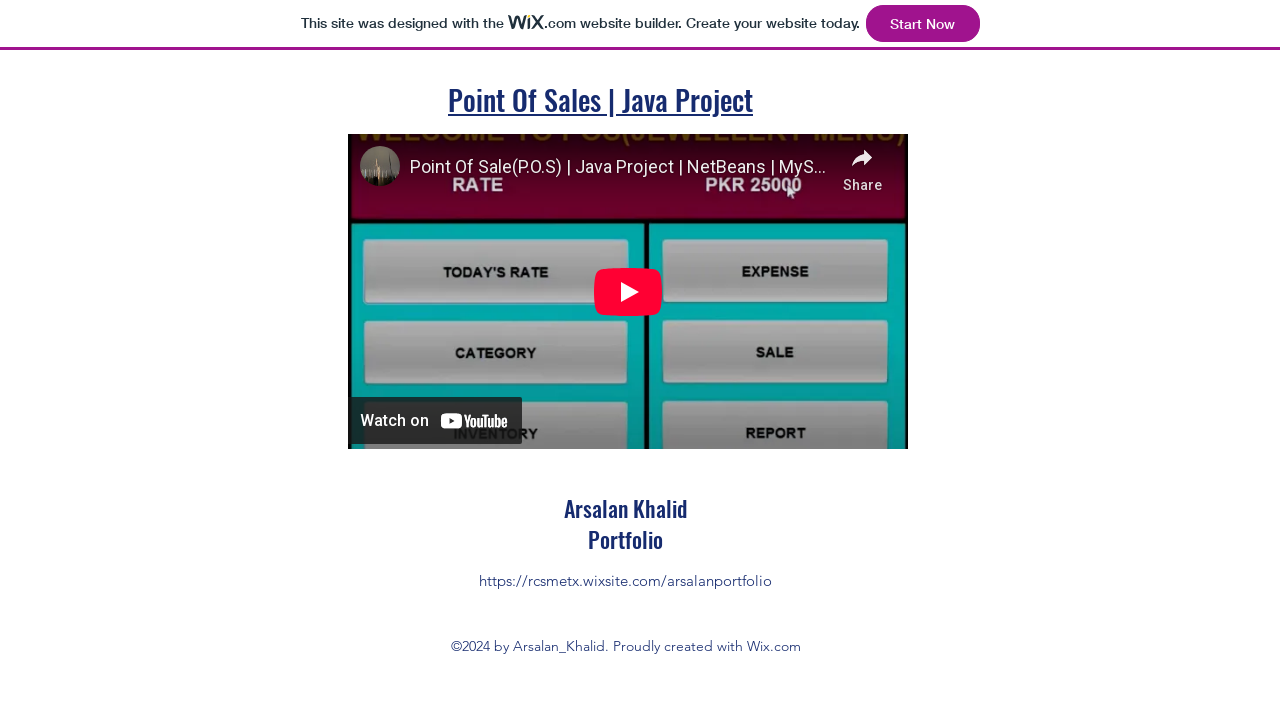

Pressed PageDown to scroll down the page (scroll 14/16)
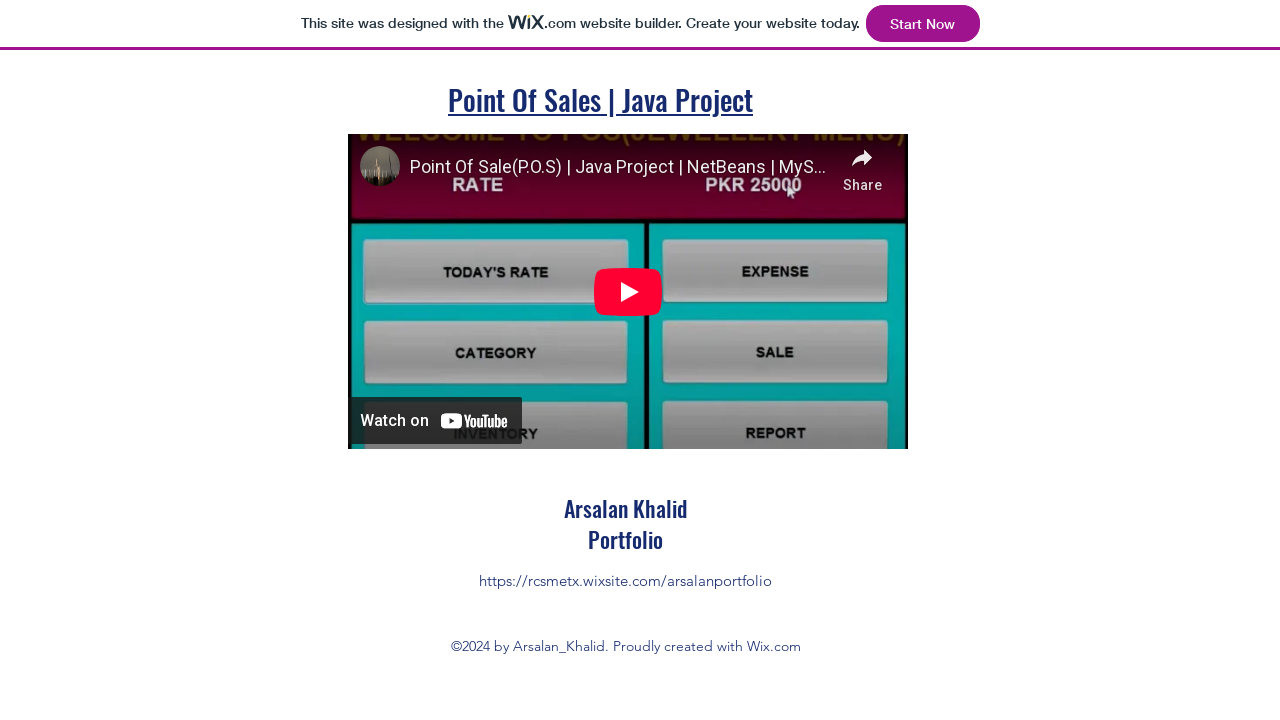

Pressed PageDown to scroll down the page (scroll 15/16)
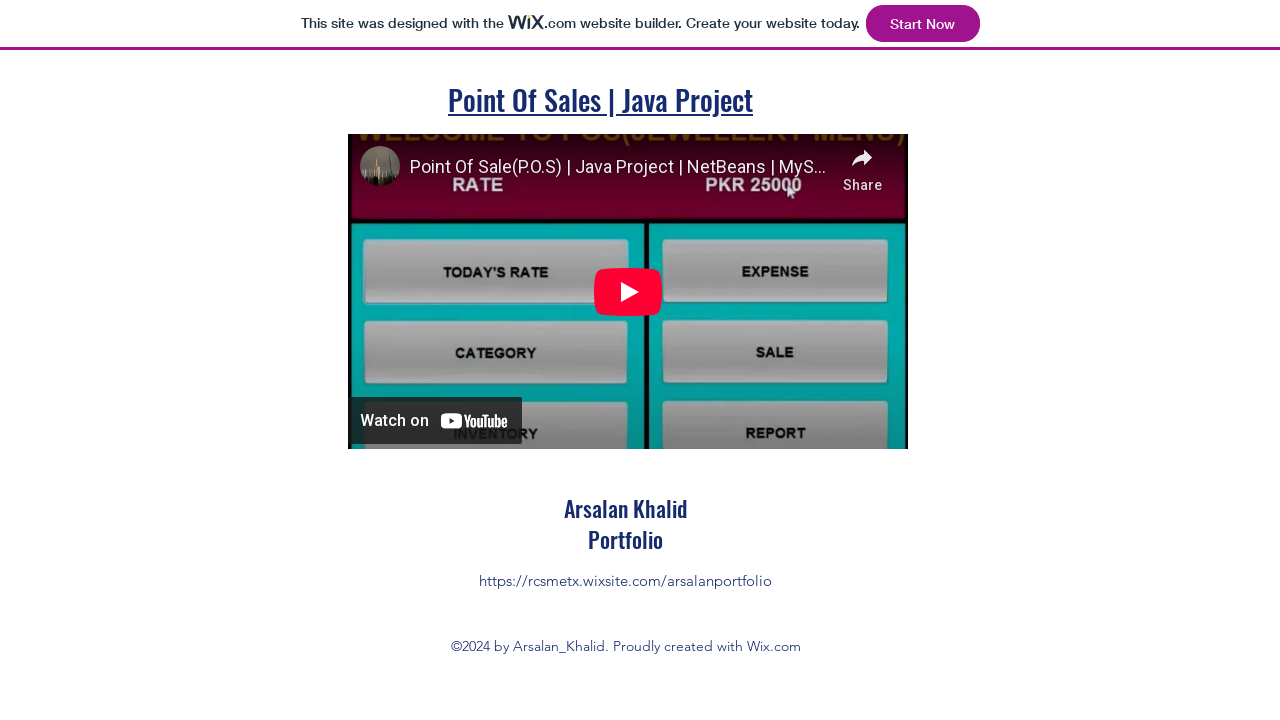

Pressed PageDown to scroll down the page (scroll 16/16)
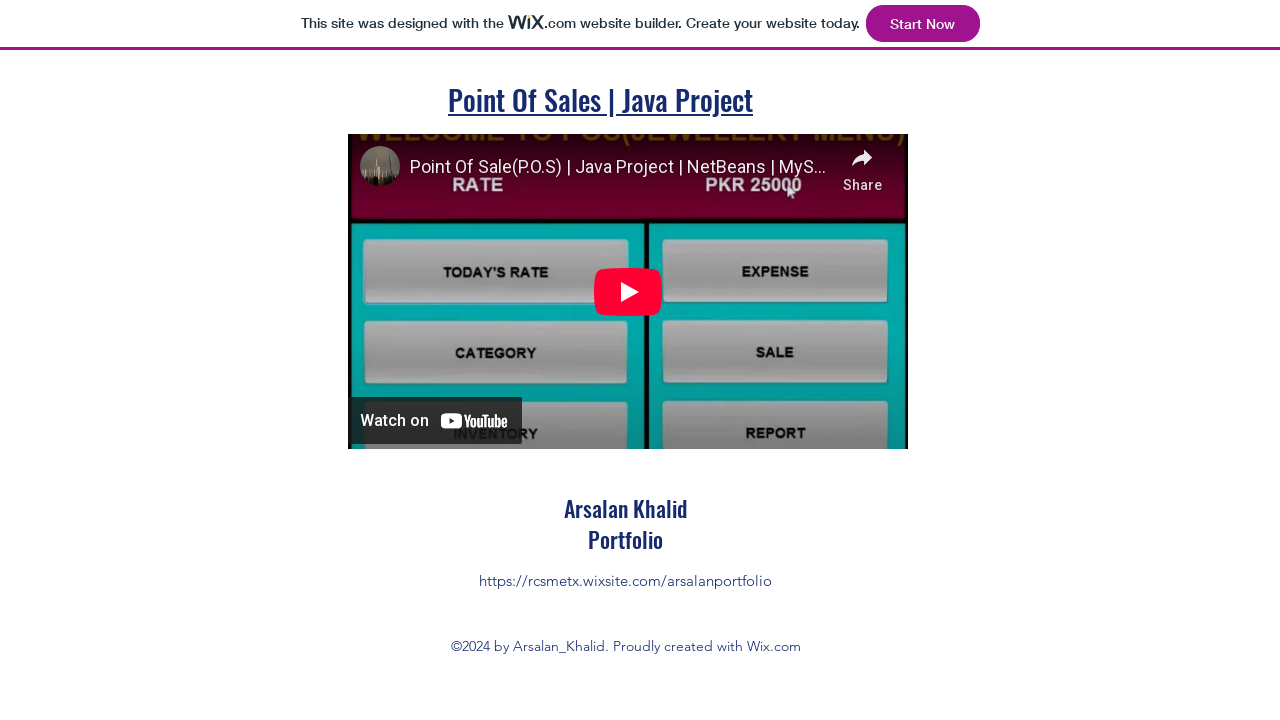

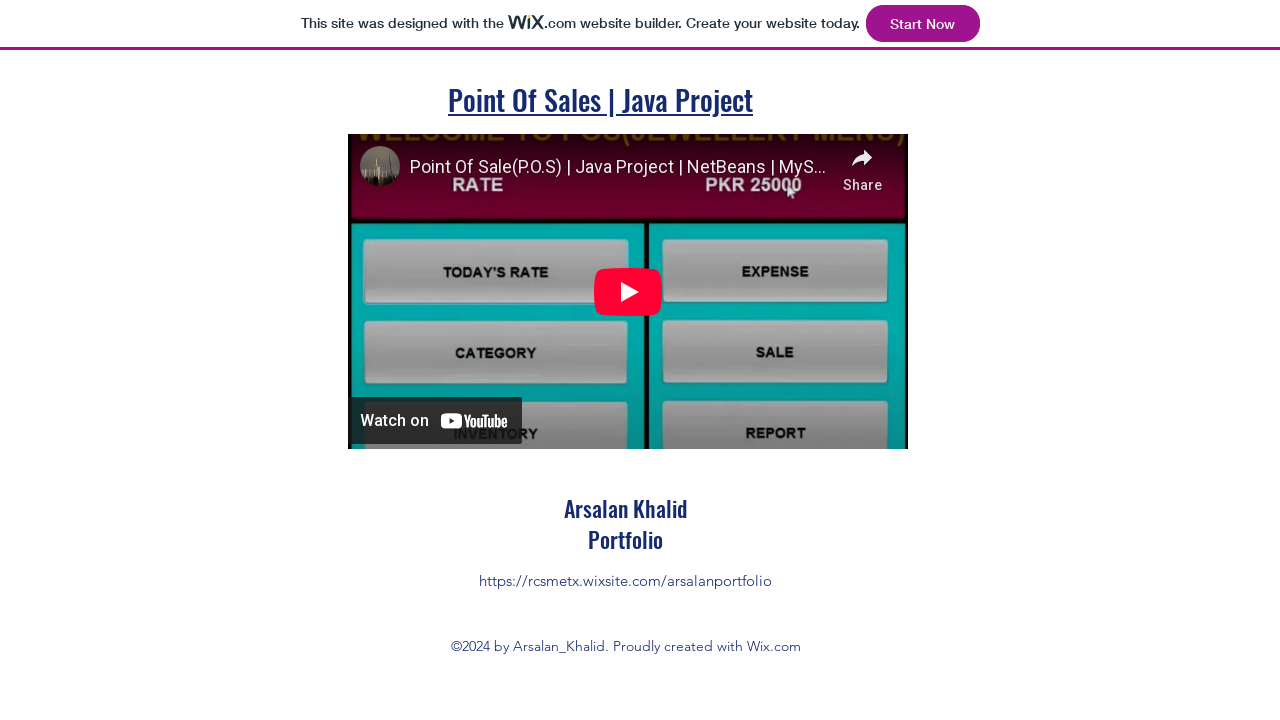